Tests browser window handling by navigating to the windows demo page, clicking a link to open a new window, switching between parent and child windows, and verifying content on each.

Starting URL: https://the-internet.herokuapp.com

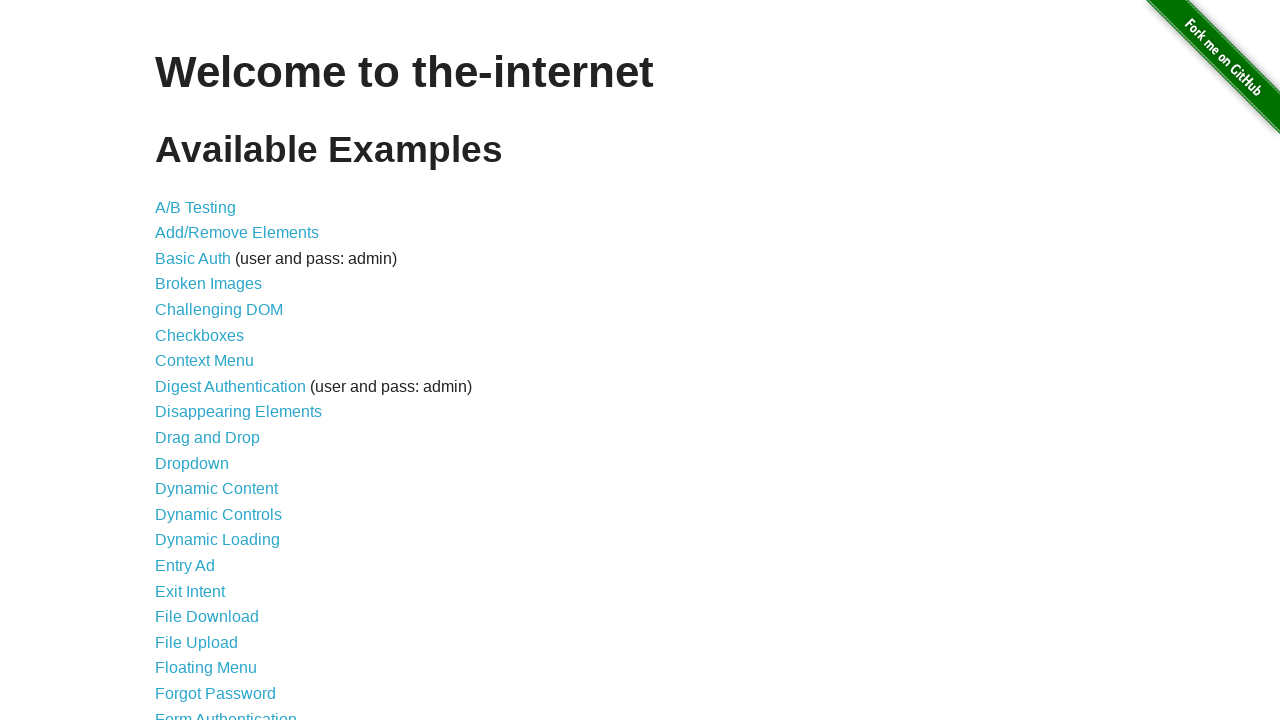

Waited for heading to be visible
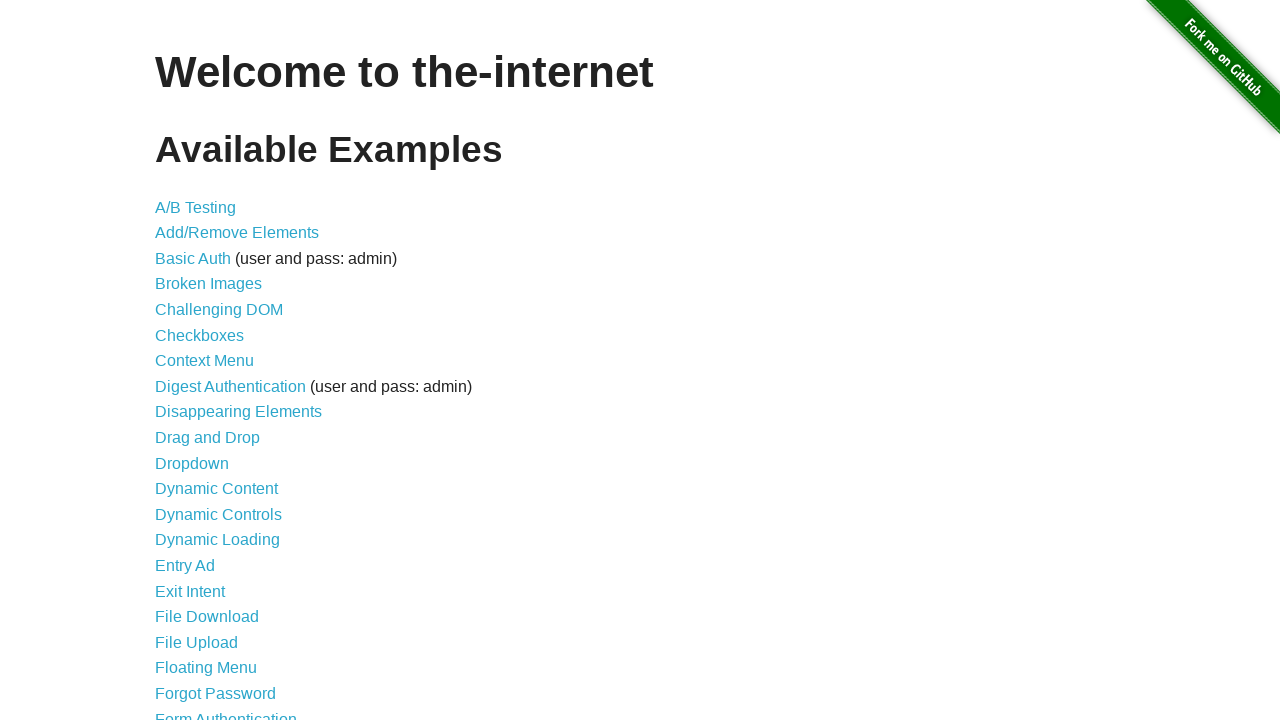

Clicked on the Multiple Windows link at (218, 369) on a[href='/windows']
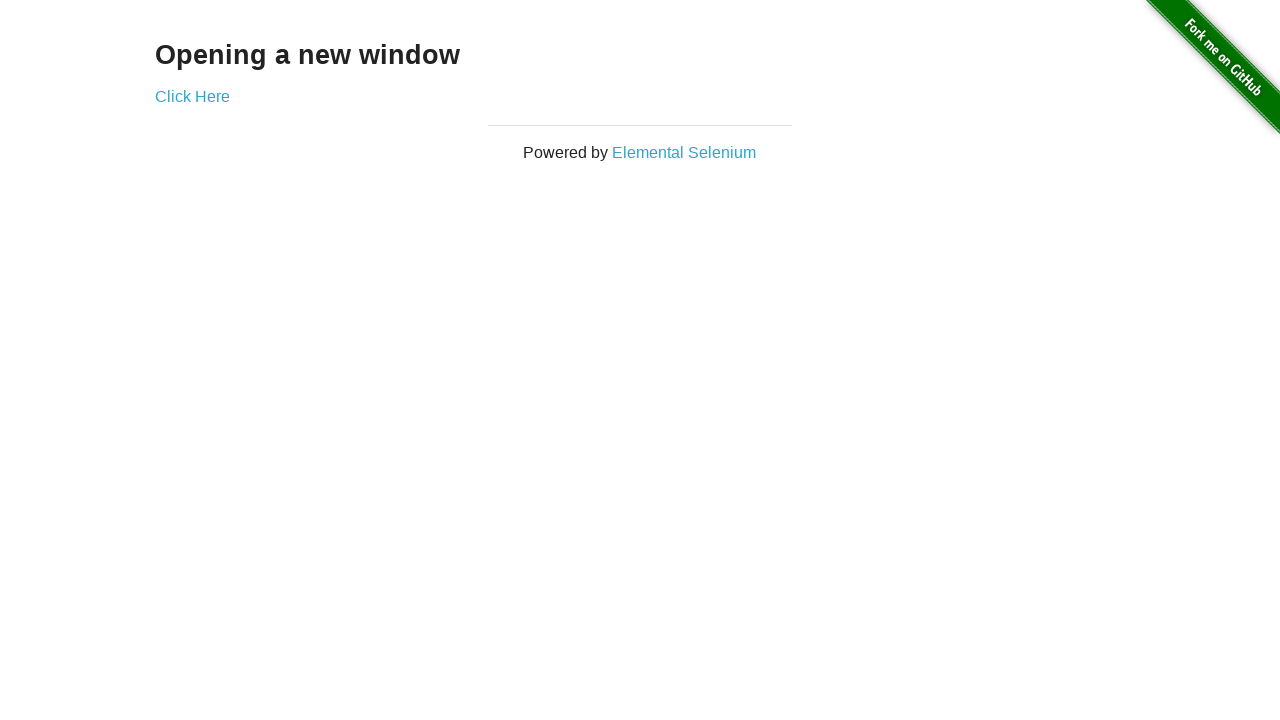

Waited for the 'Click Here' link to be visible
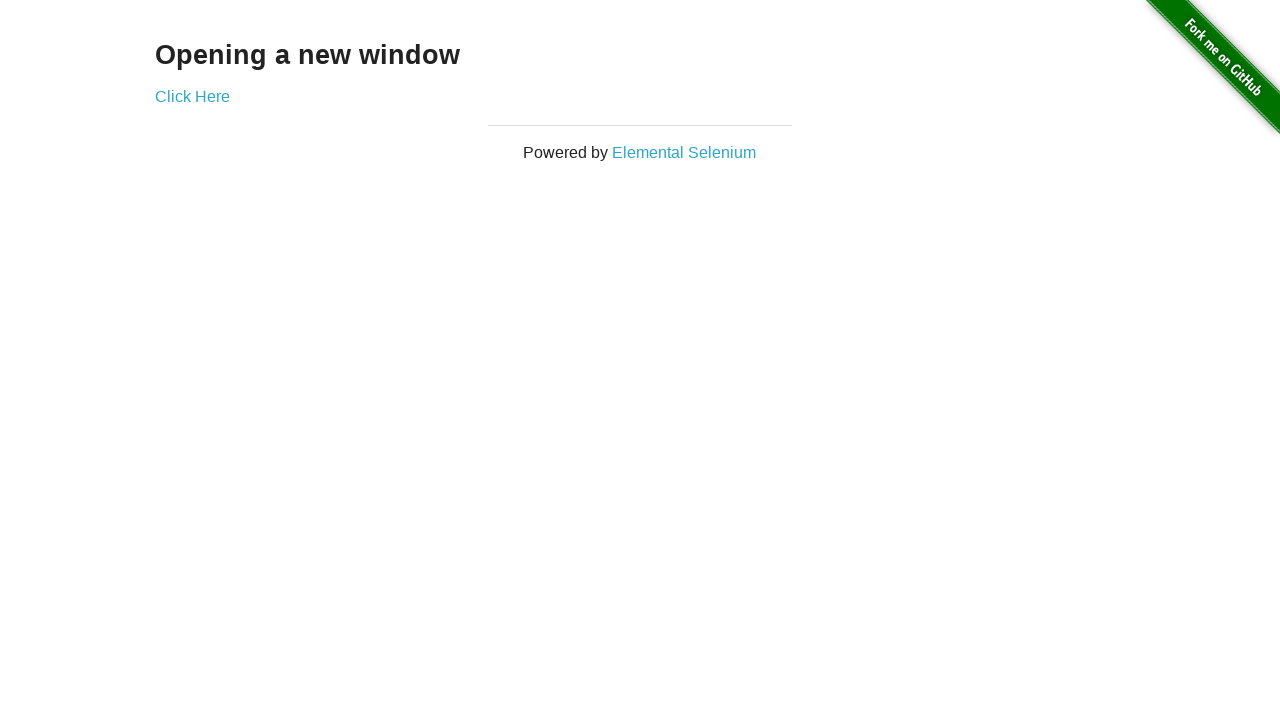

Clicked link to open new window at (192, 96) on a[href='/windows/new']
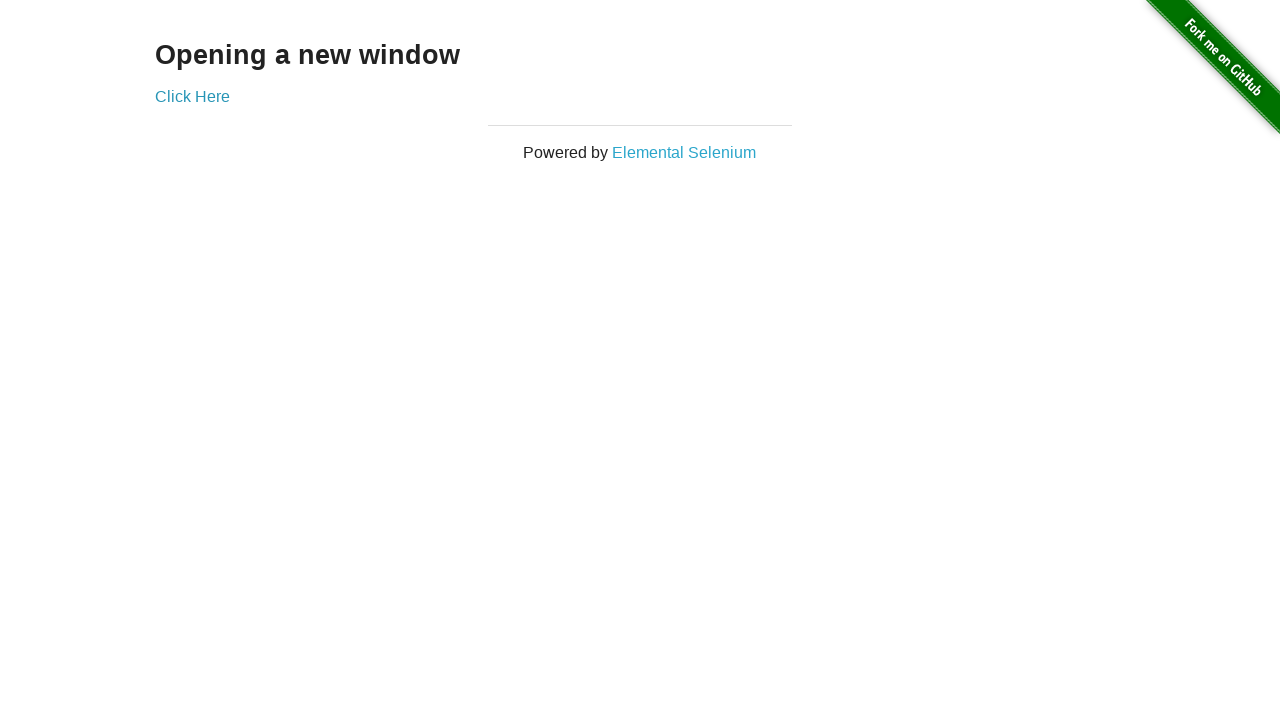

Captured new child window
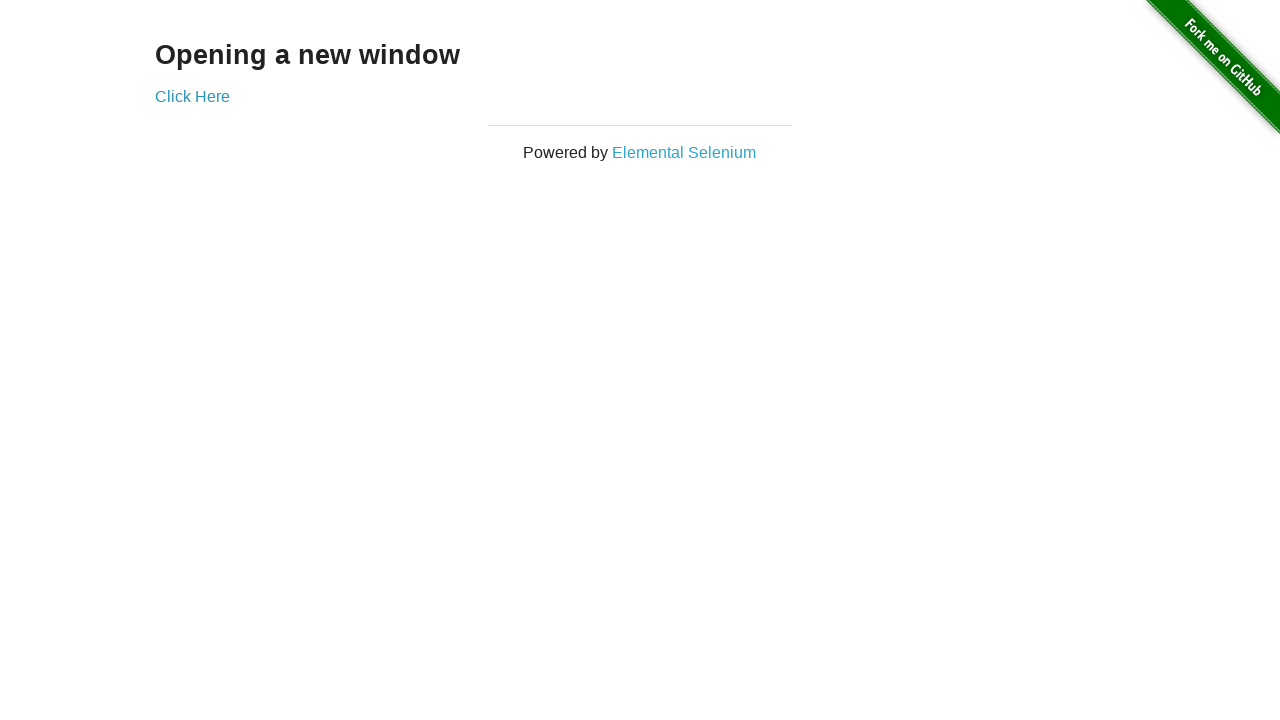

Waited for child window to fully load
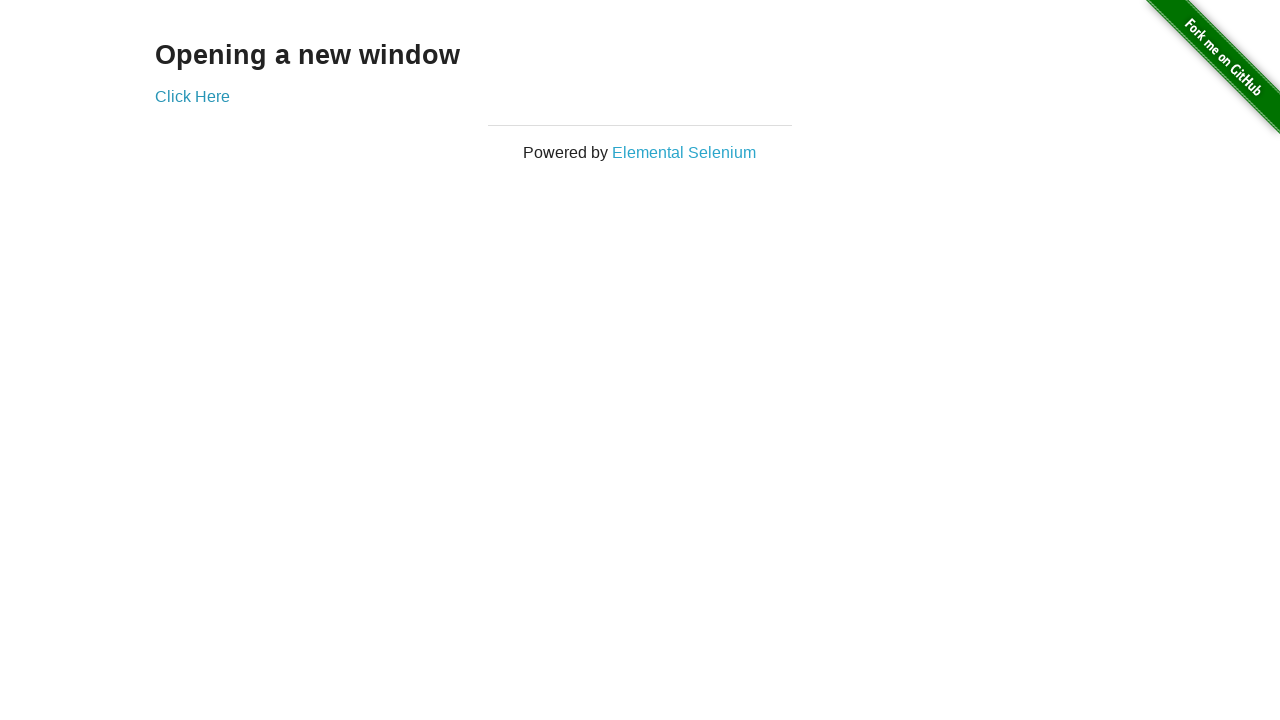

Retrieved child window title: 'New Window'
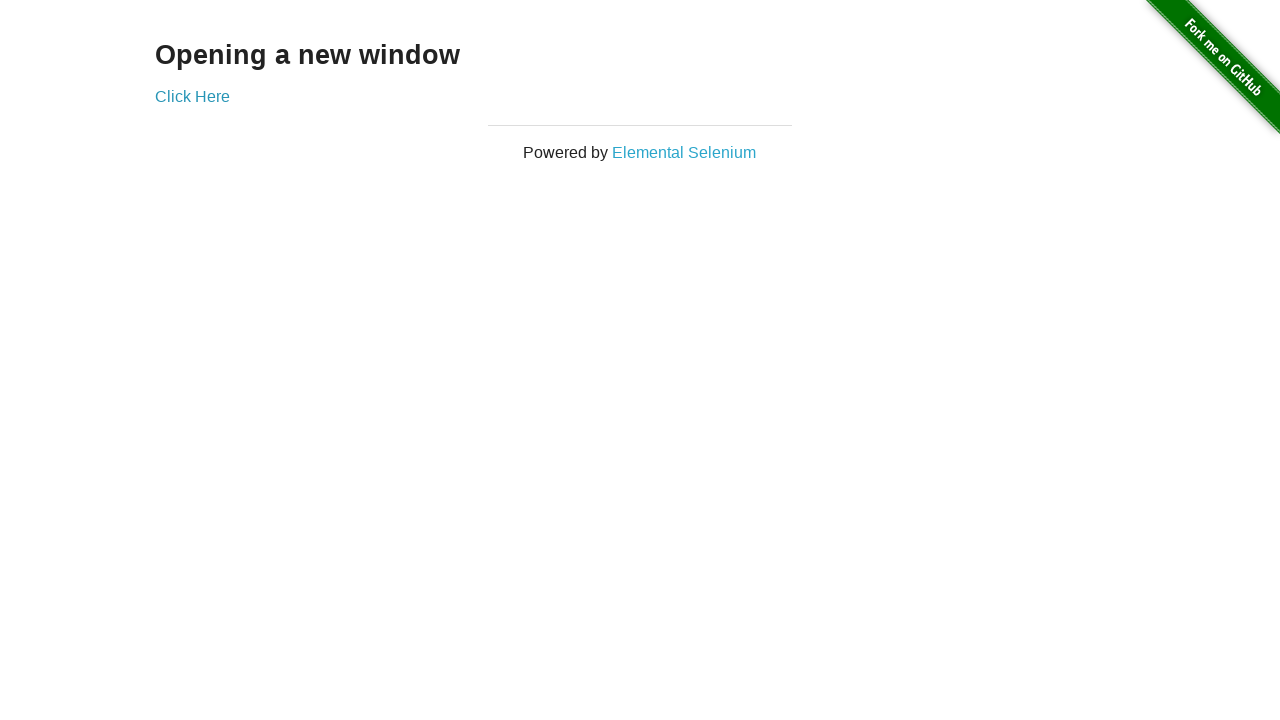

Waited for h3 element on parent window
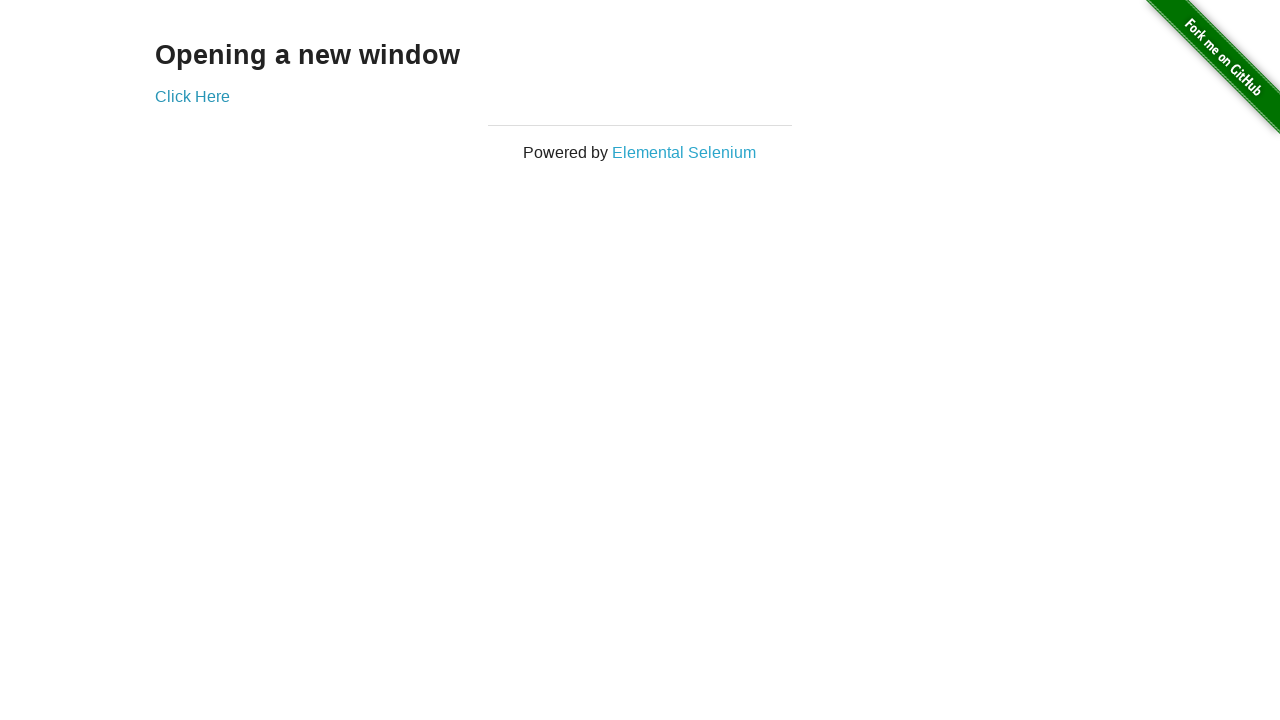

Retrieved h3 text from parent window: 'Opening a new window'
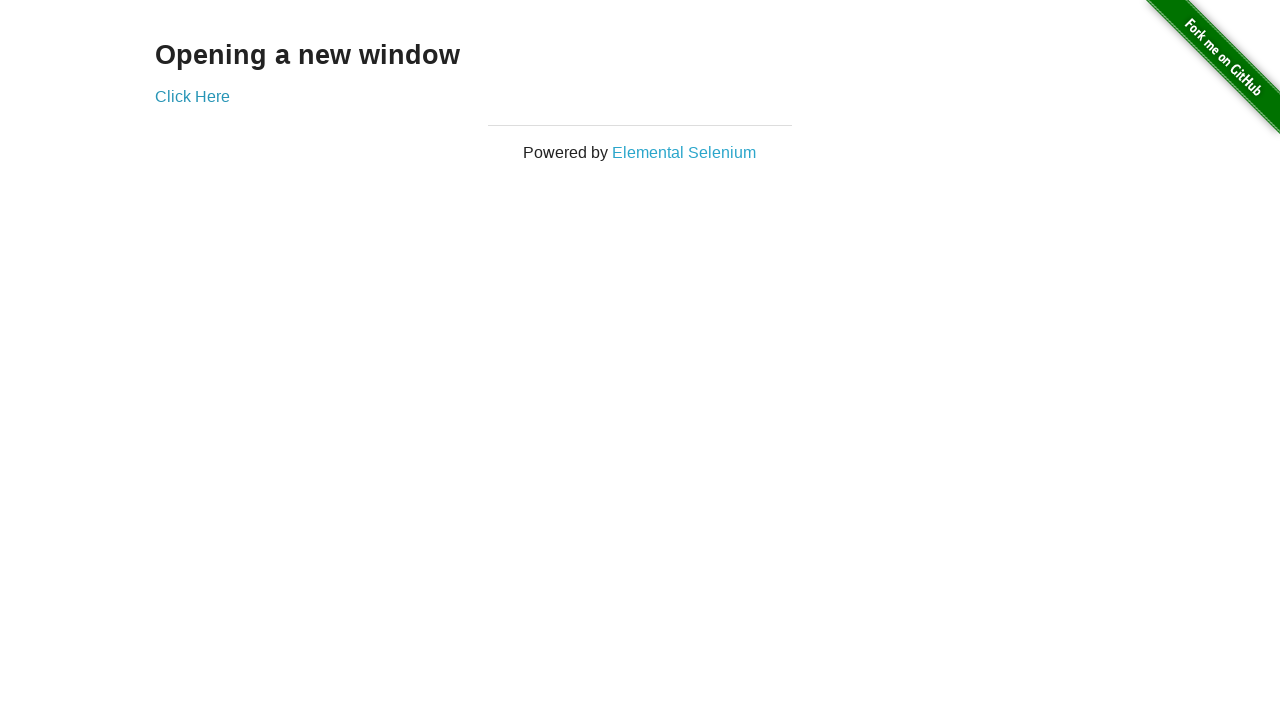

Closed the child window
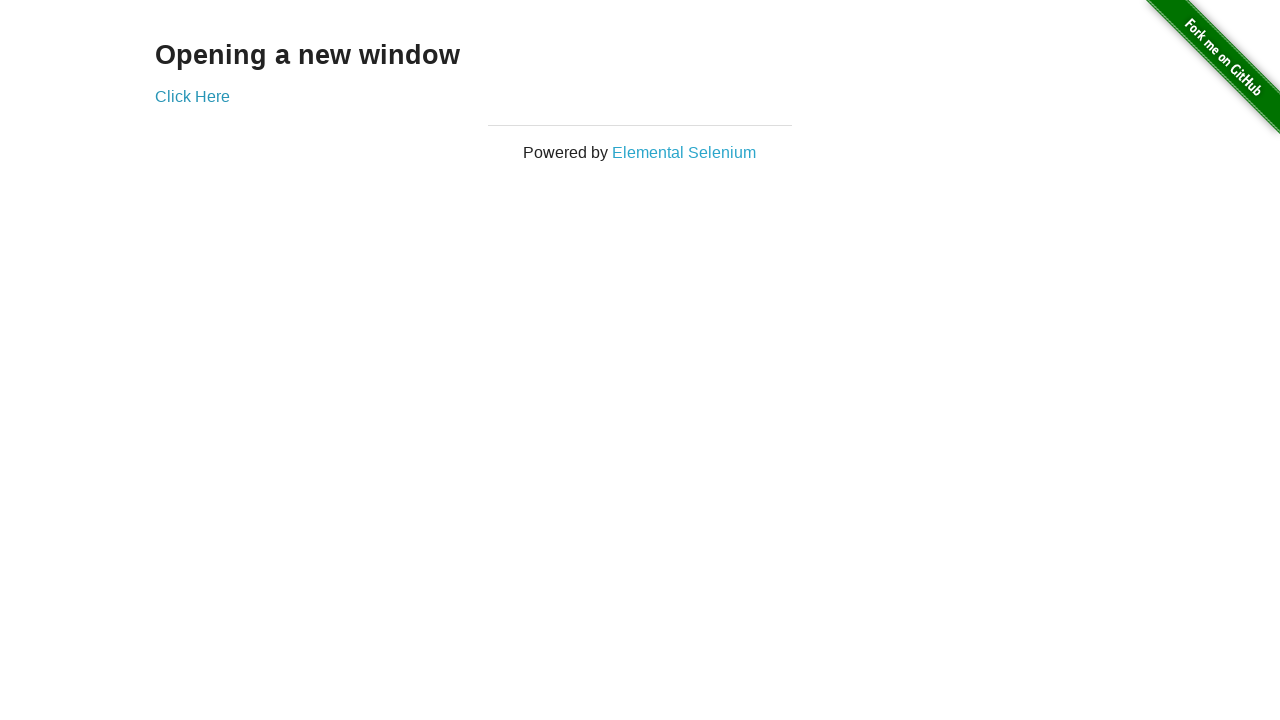

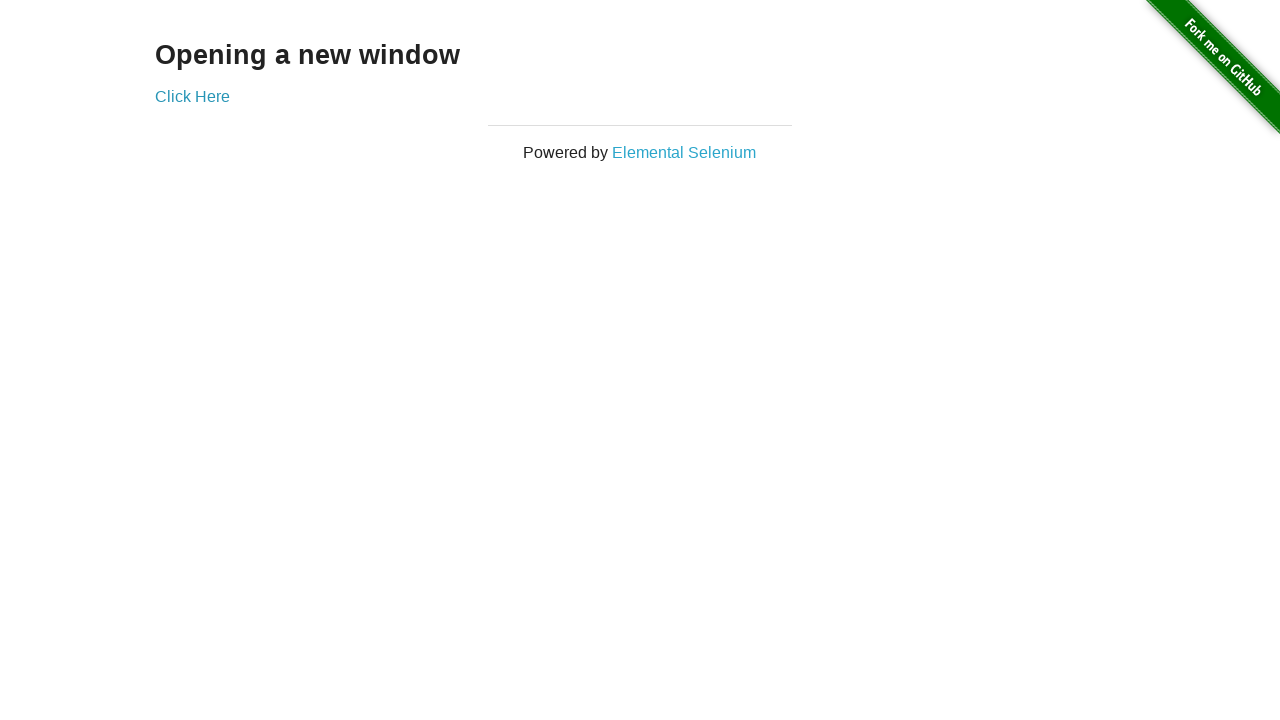